Tests an e-commerce shopping cart flow by adding specific items to cart, proceeding to checkout, and applying a promo code

Starting URL: https://rahulshettyacademy.com/seleniumPractise/

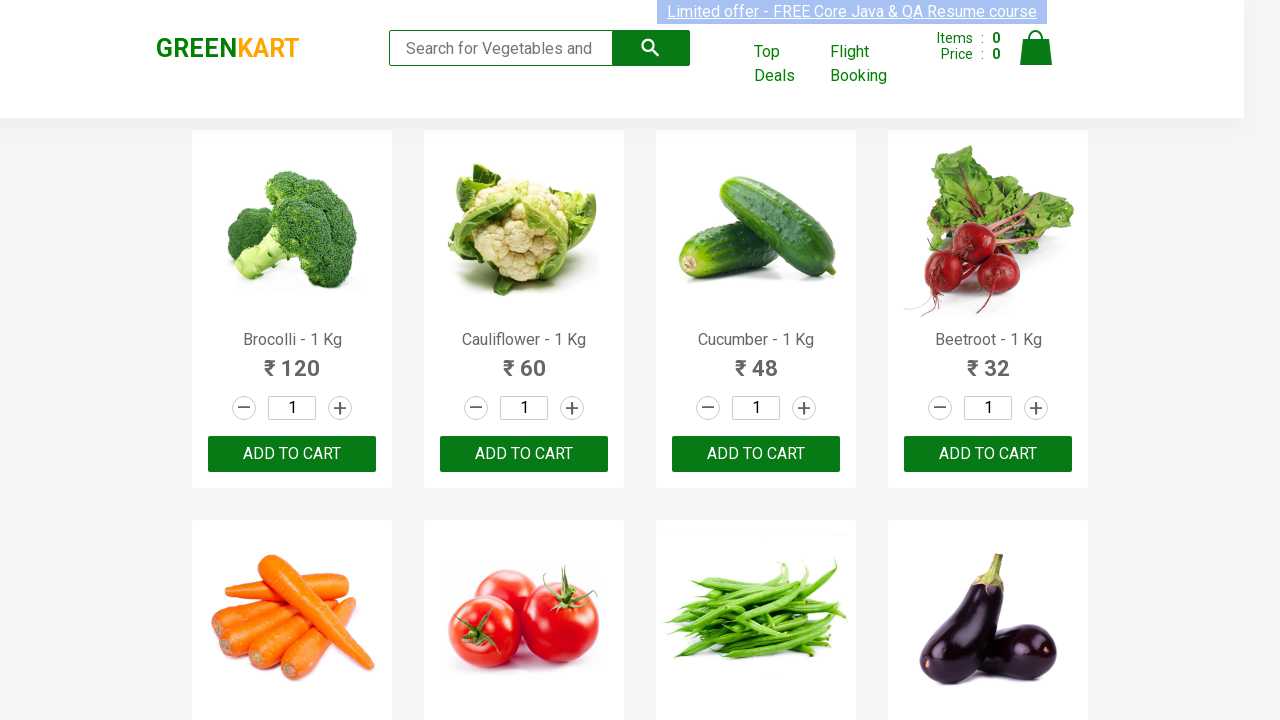

Waited 3 seconds for page to load
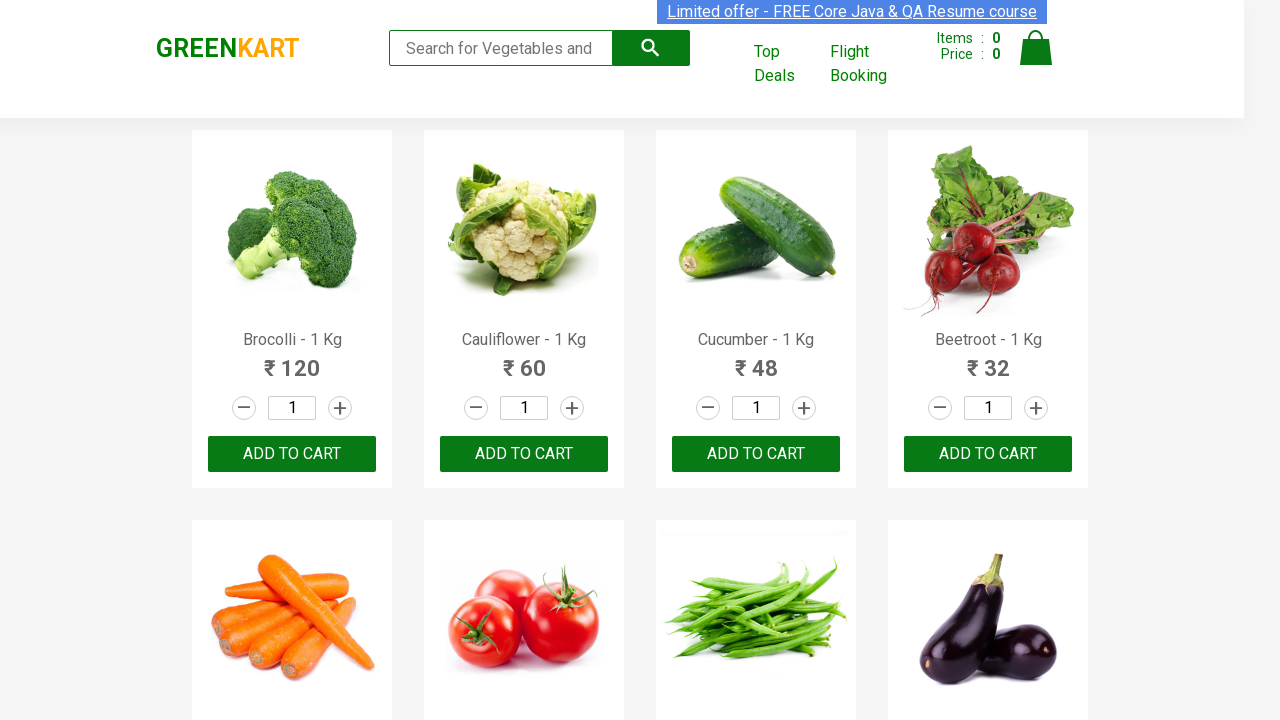

Located all product name elements
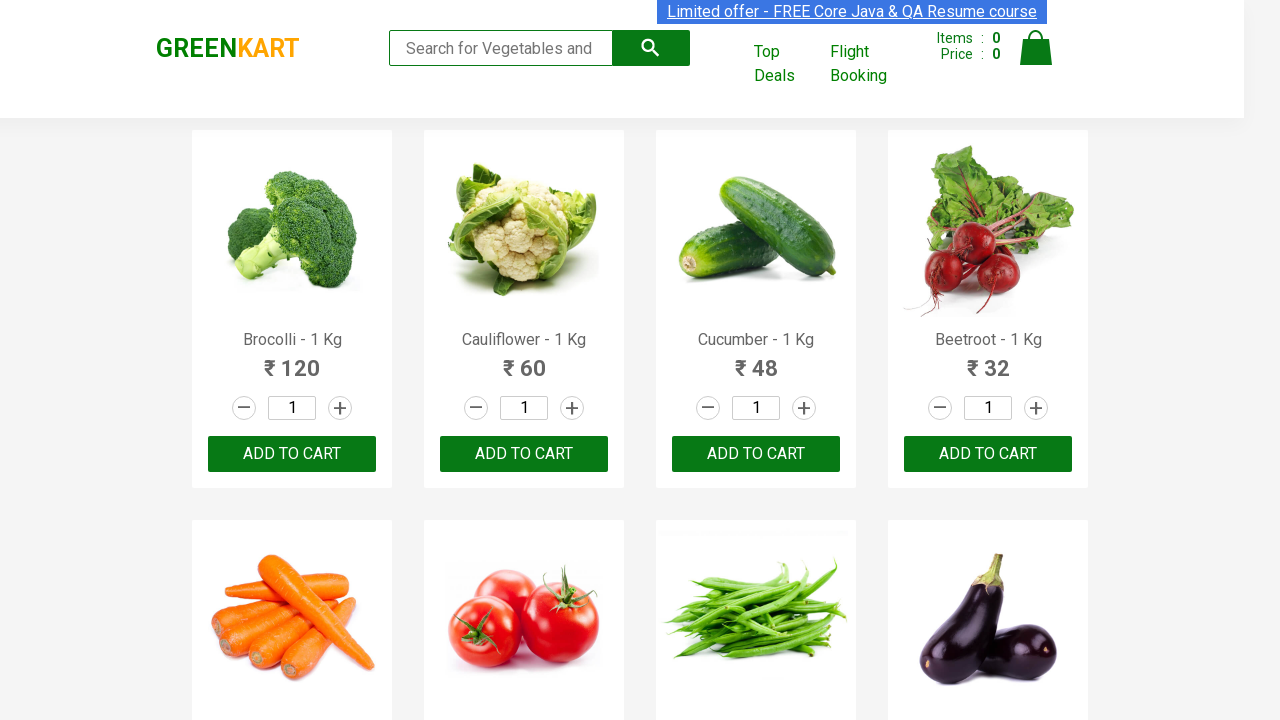

Added 'Brocolli' to cart at (292, 454) on xpath=//div[@class='product-action']/button >> nth=0
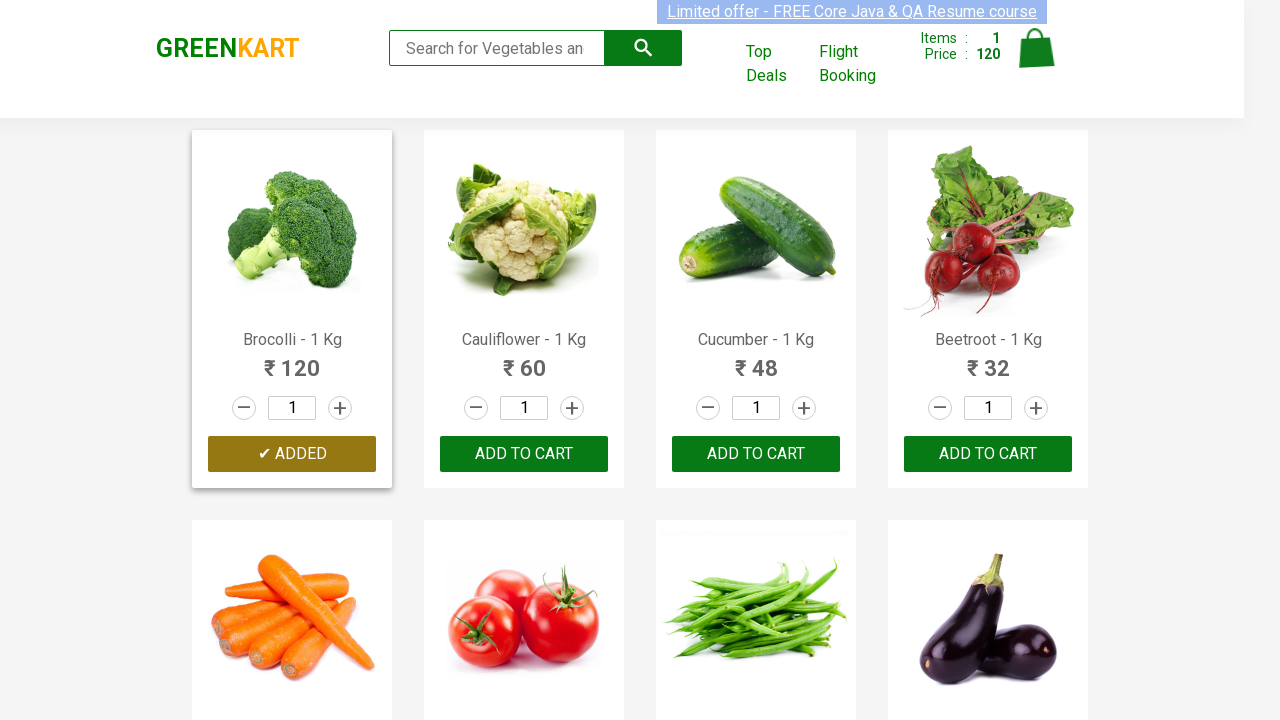

Added 'Cucumber' to cart at (756, 454) on xpath=//div[@class='product-action']/button >> nth=2
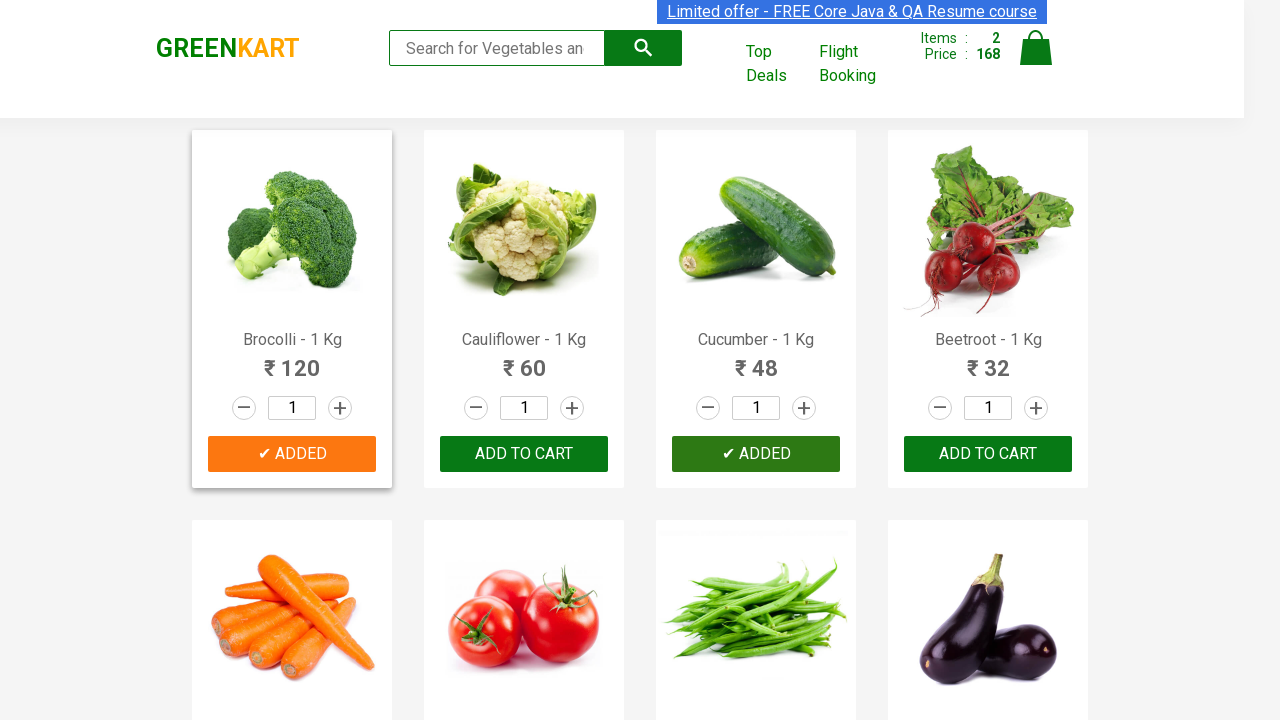

Added 'Beetroot' to cart at (988, 454) on xpath=//div[@class='product-action']/button >> nth=3
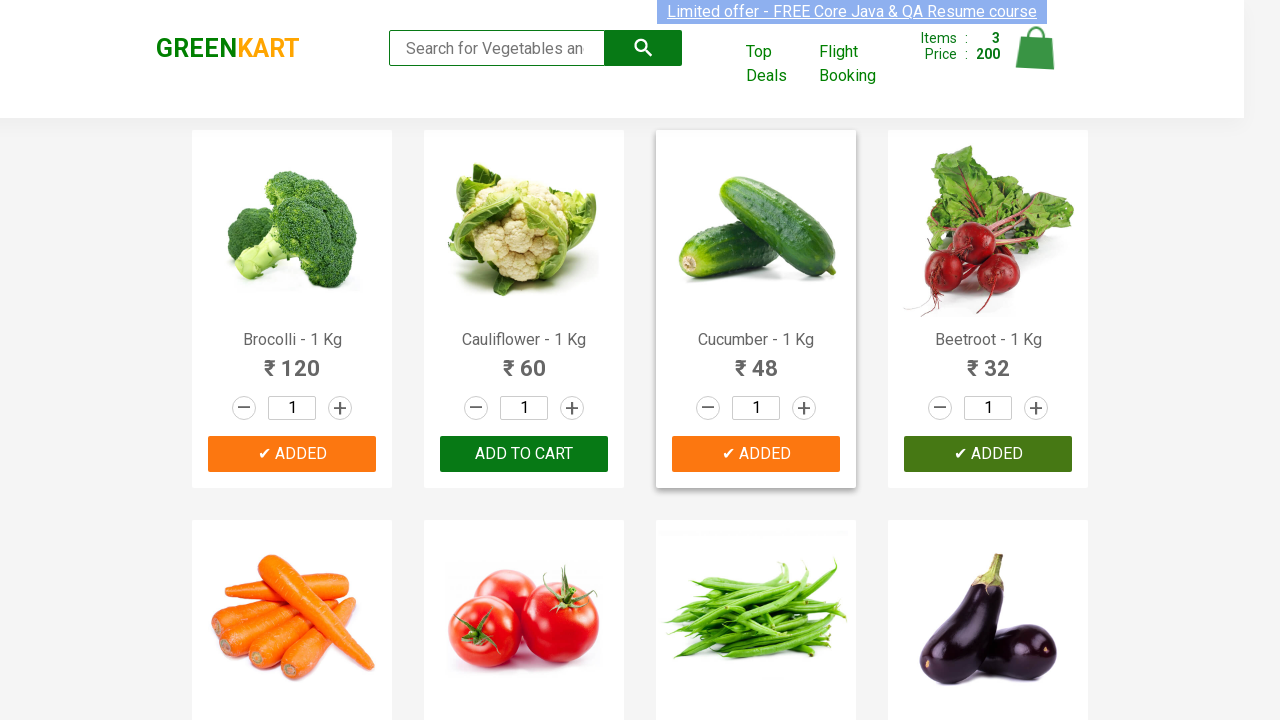

Clicked cart icon to view shopping cart at (1036, 48) on img[alt='Cart']
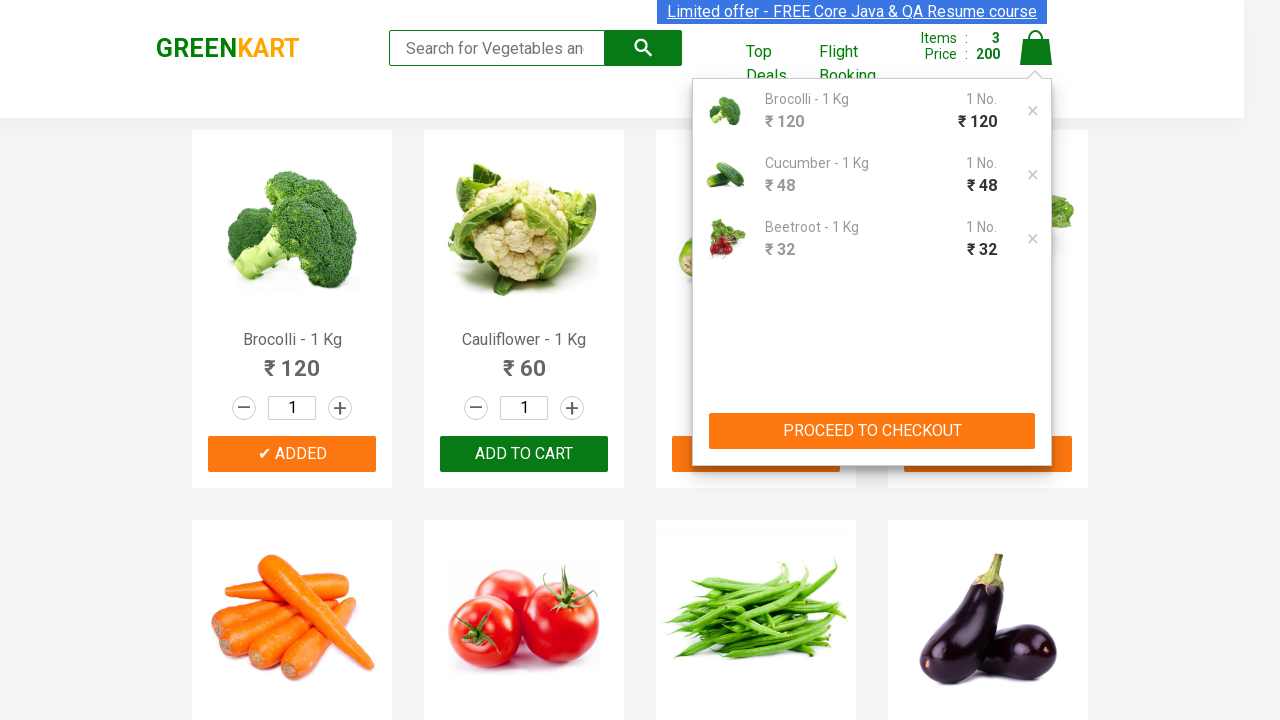

Clicked PROCEED TO CHECKOUT button at (872, 431) on xpath=//button[contains(text(),'PROCEED TO CHECKOUT')]
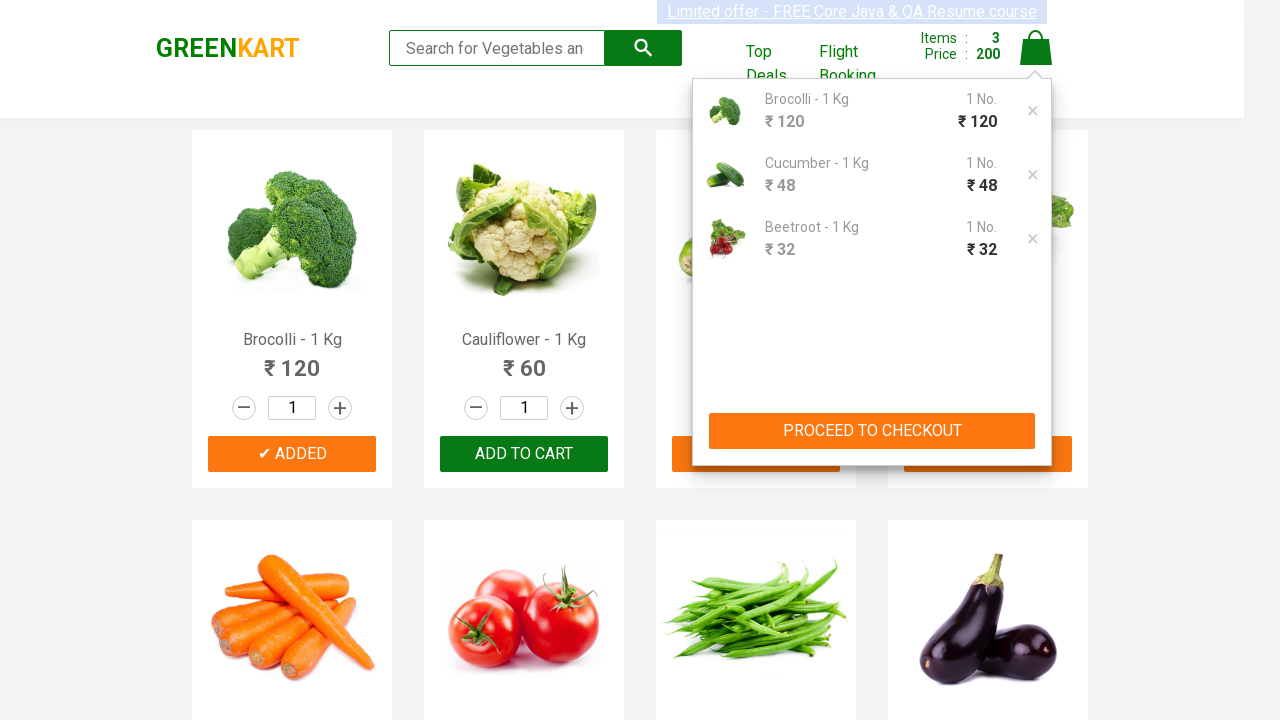

Promo code input field became visible
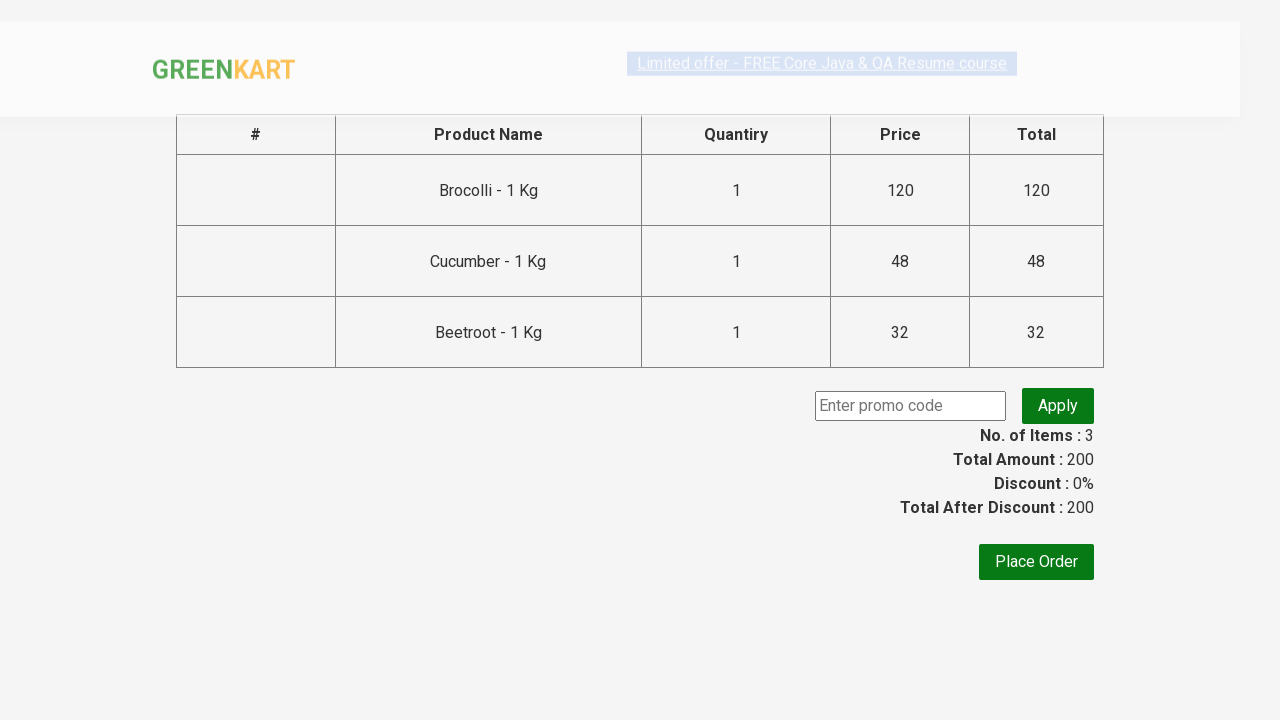

Filled promo code input with 'rahulshettyacademy' on input.promoCode
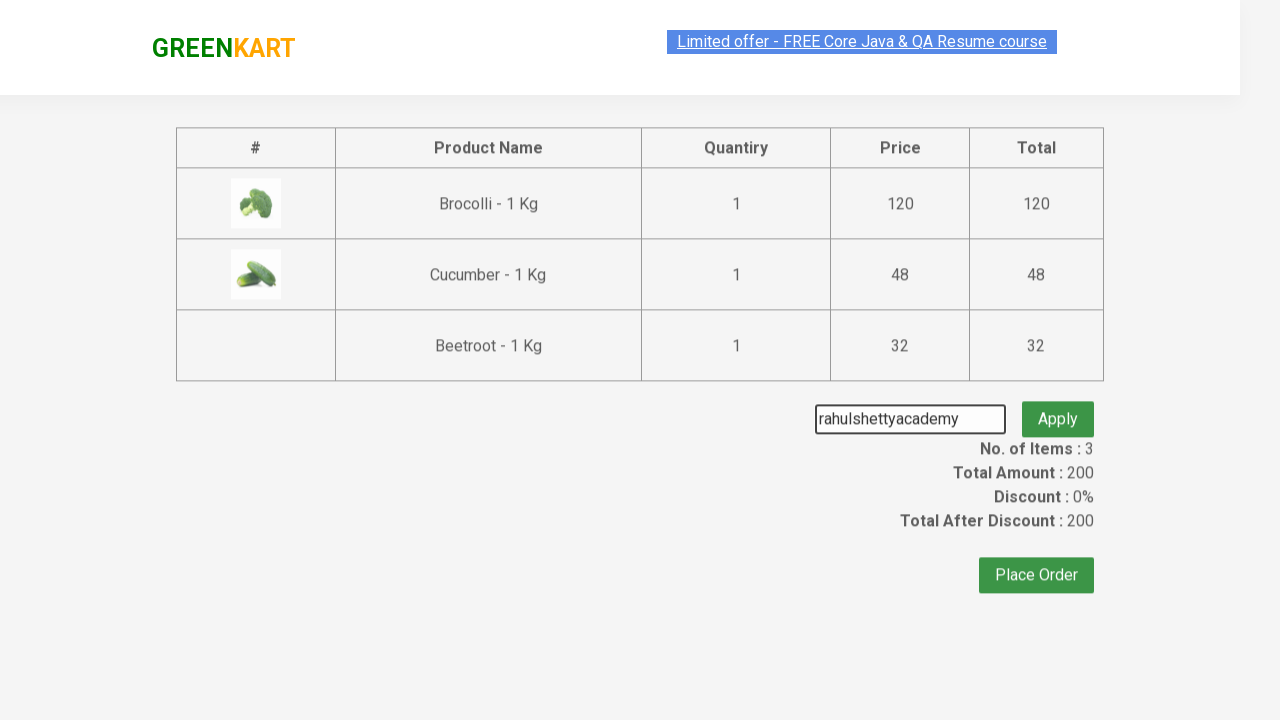

Clicked apply promo button at (1058, 406) on button.promoBtn
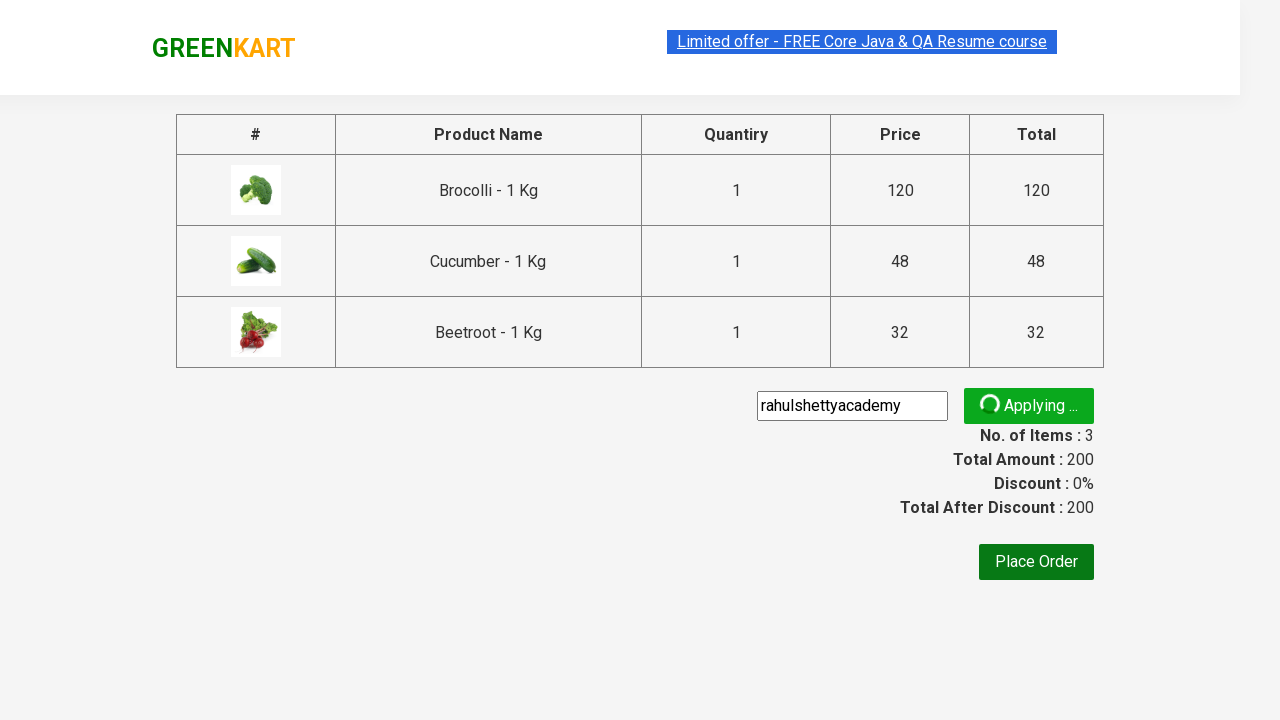

Promo information message appeared
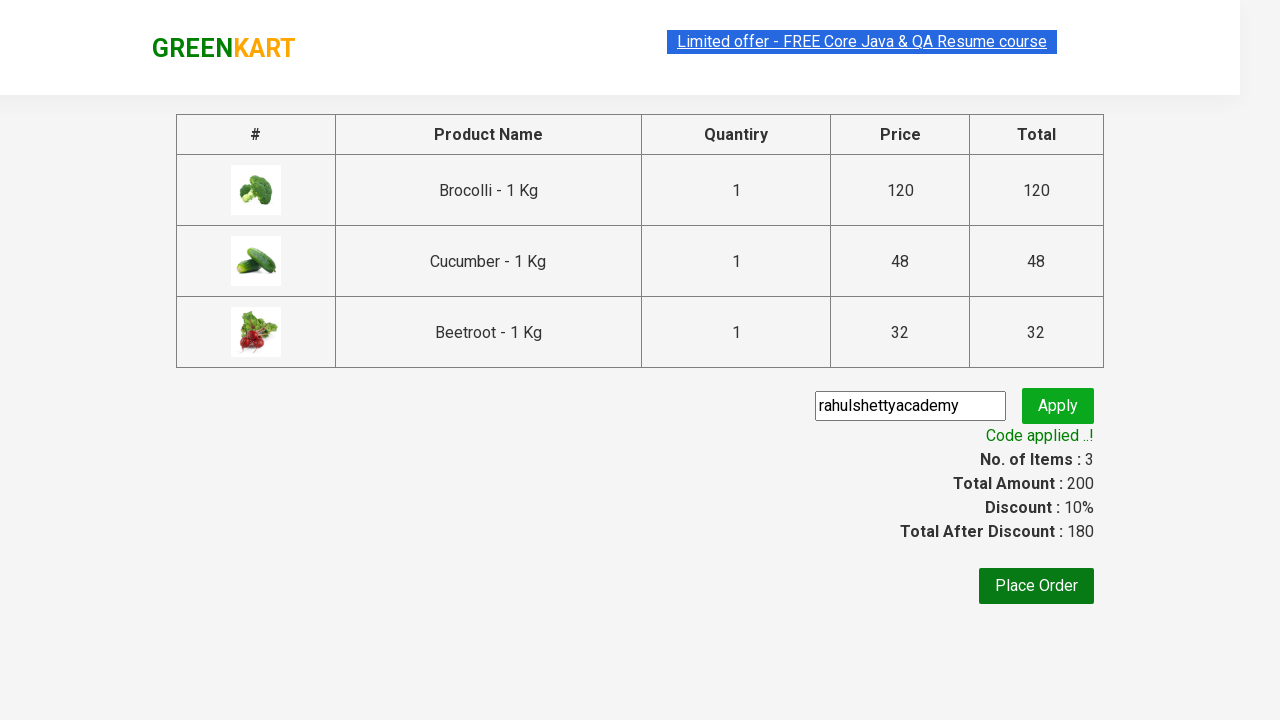

Retrieved promo info text: Code applied ..!
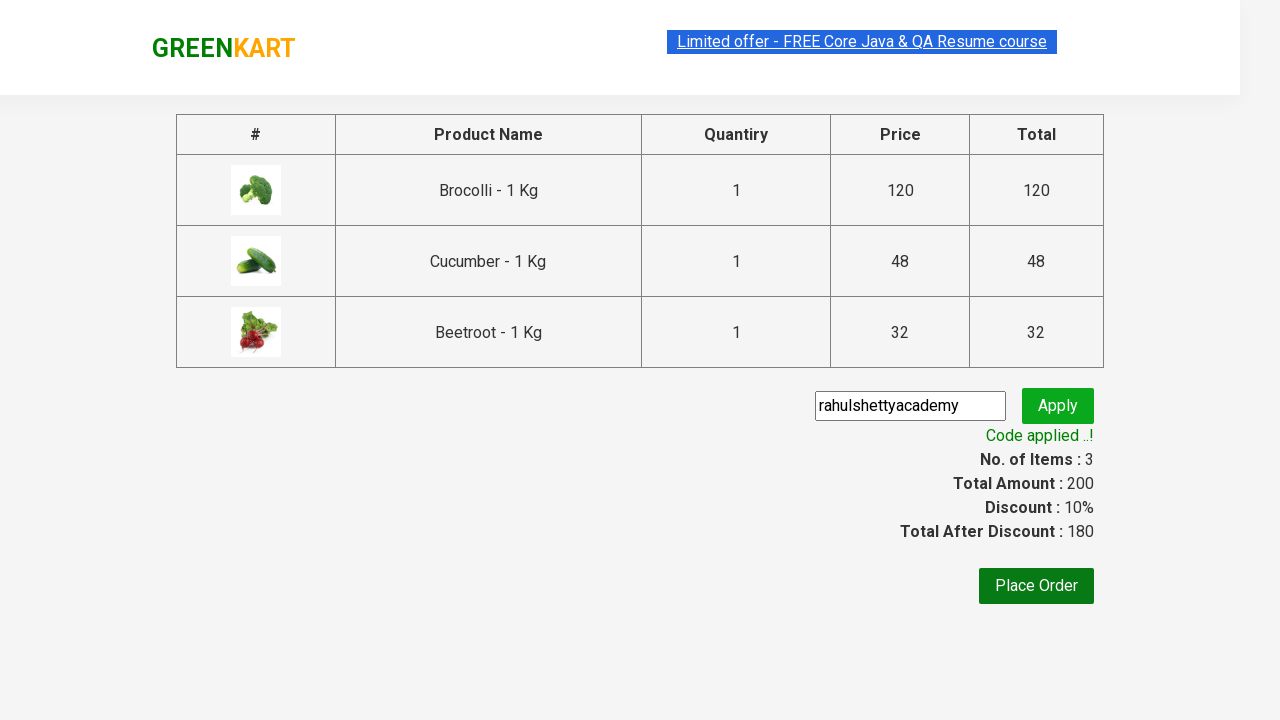

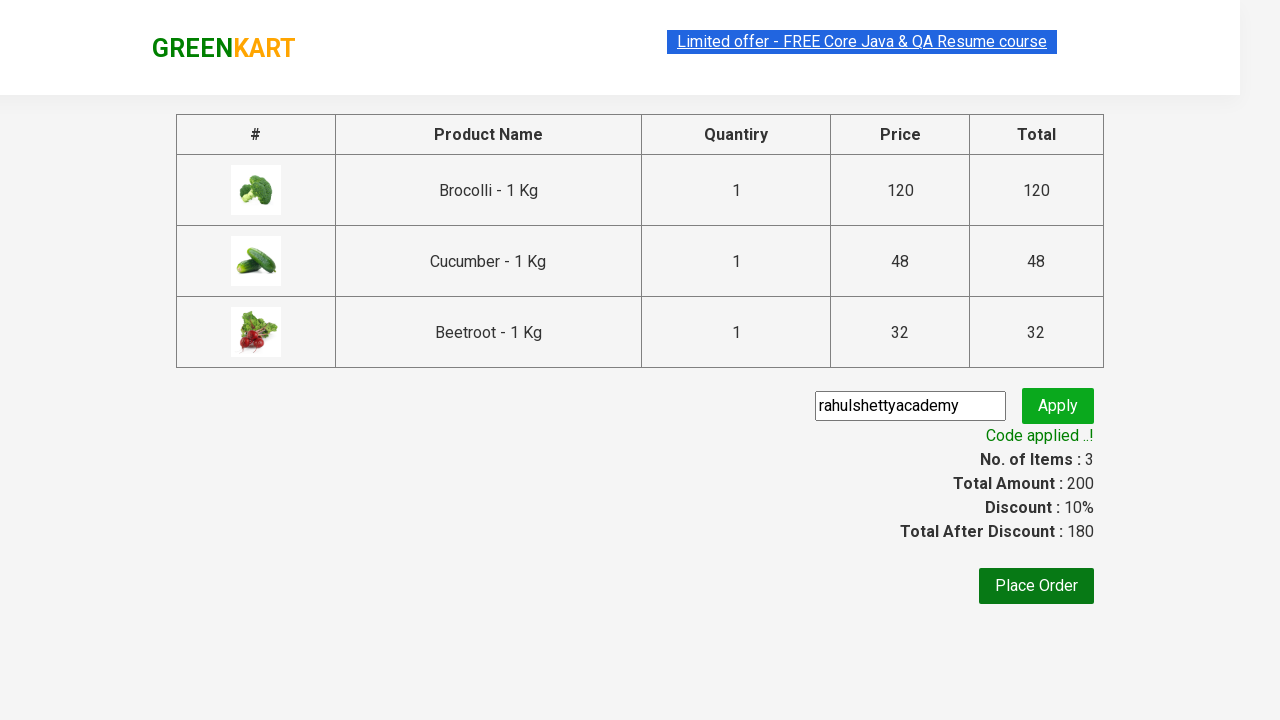